Tests the unlimited resizable box by dragging the resize handle to increase dimensions without constraints

Starting URL: https://demoqa.com/resizable

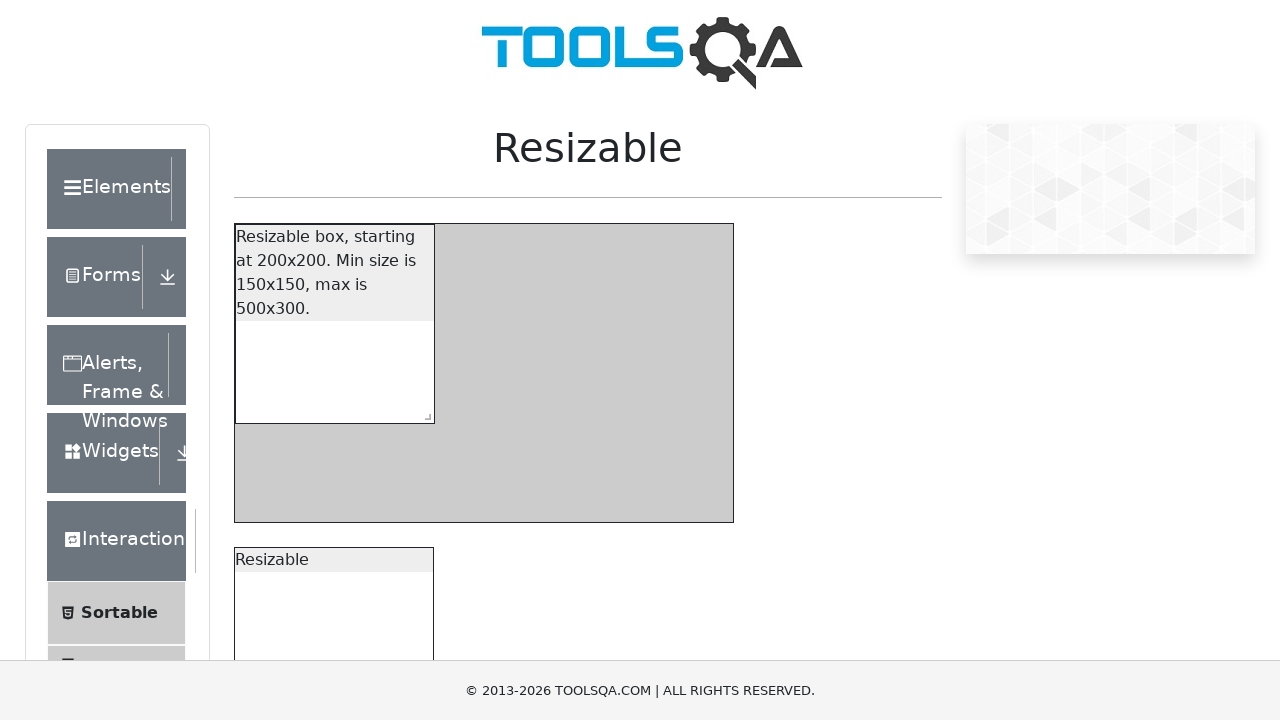

Waited for resizable element to load
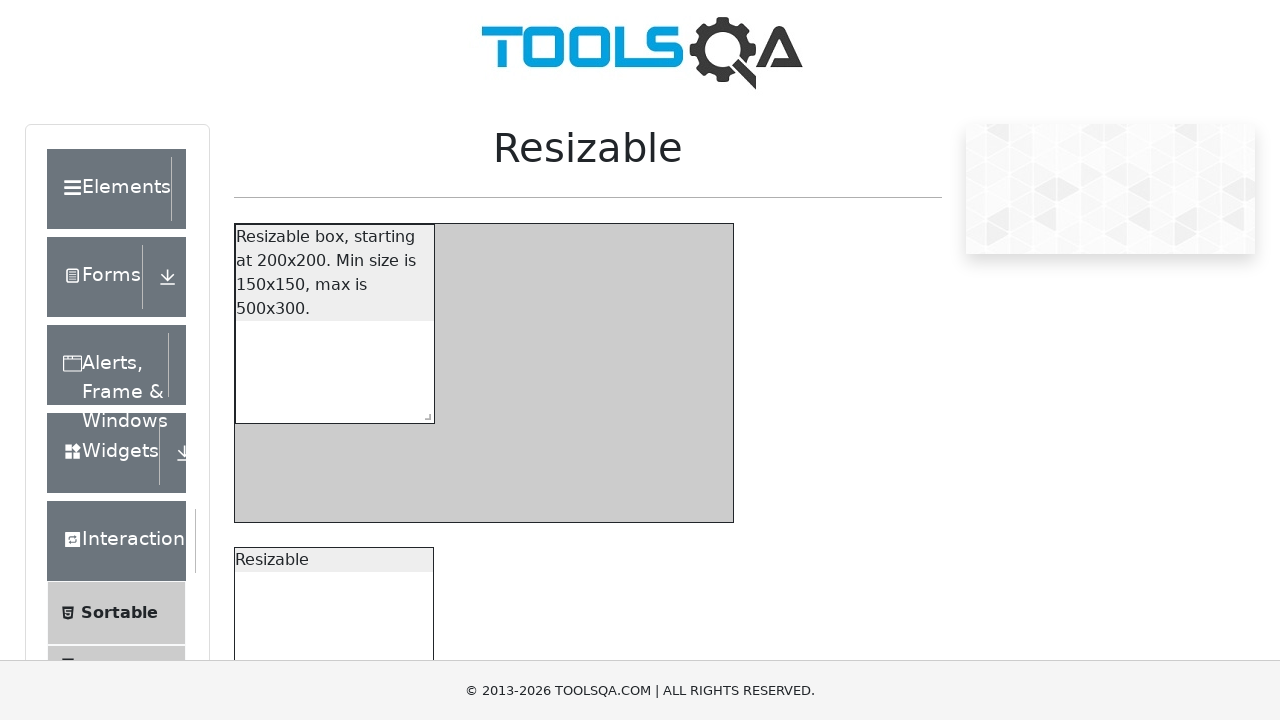

Scrolled resizable box into view
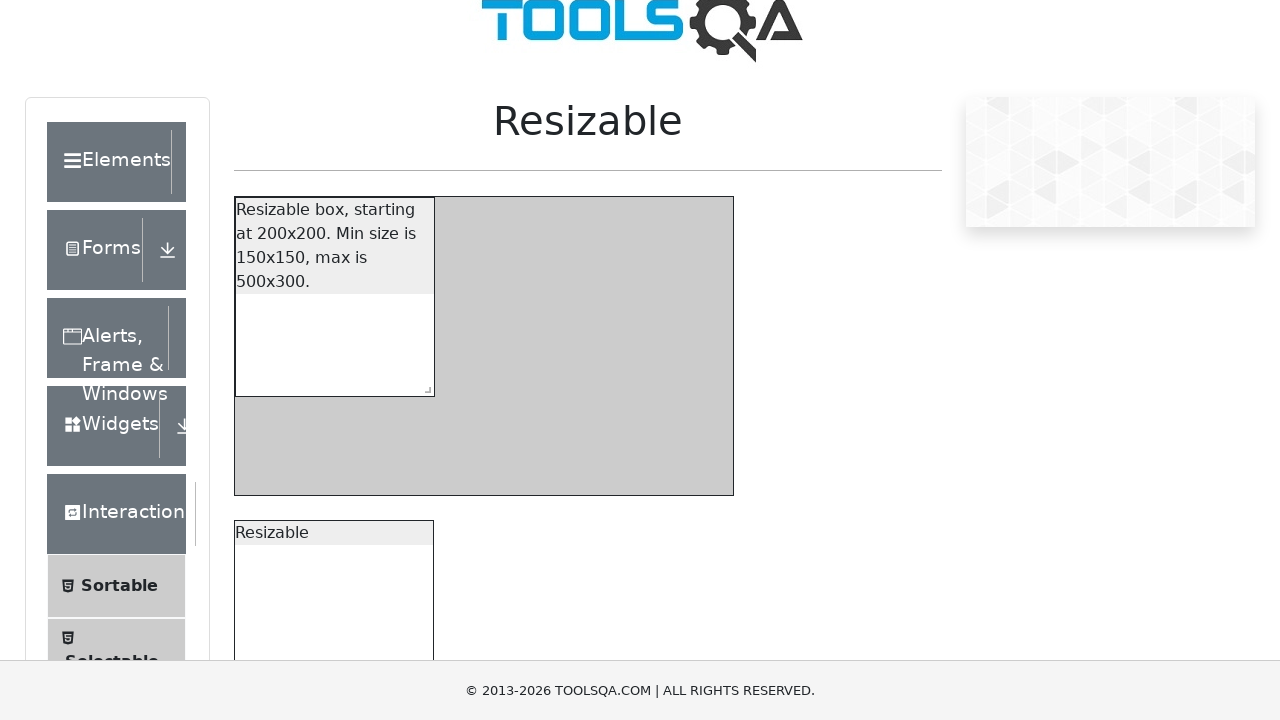

Located resize handle element
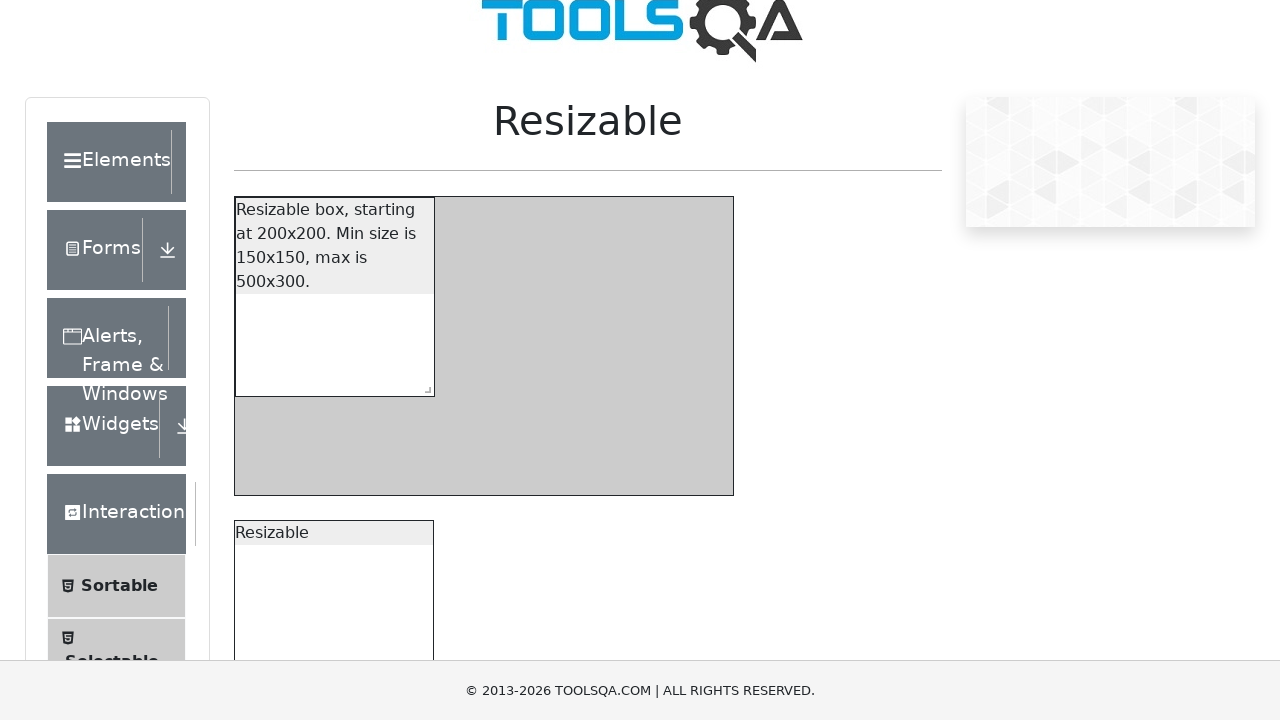

Retrieved resize handle bounding box coordinates
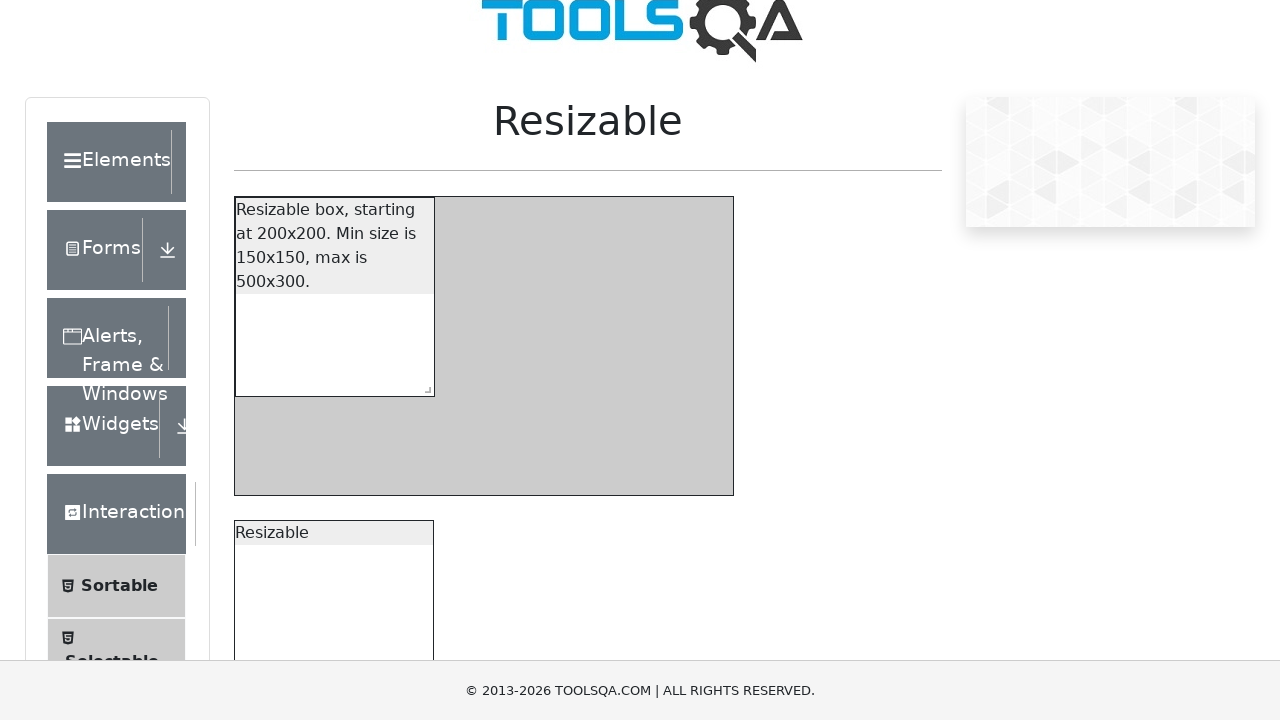

Moved mouse to center of resize handle at (423, 709)
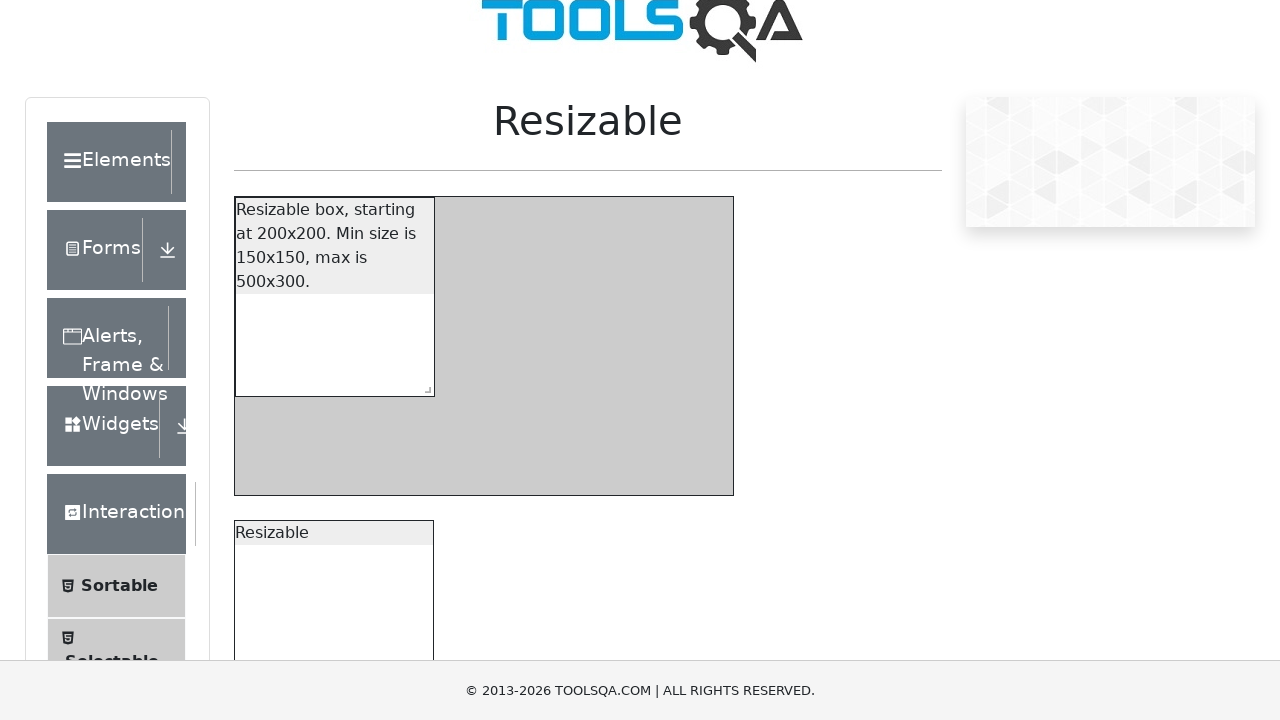

Pressed mouse button down on resize handle at (423, 709)
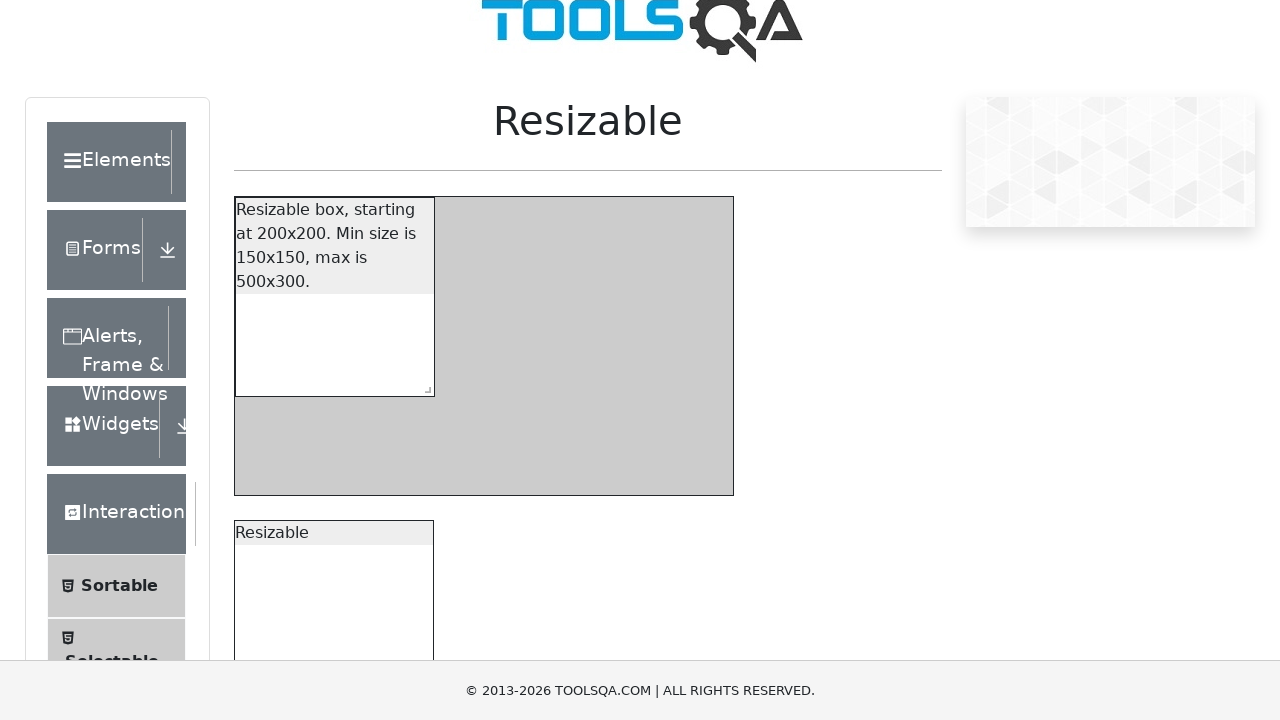

Dragged resize handle by offset (100, 100) pixels at (523, 809)
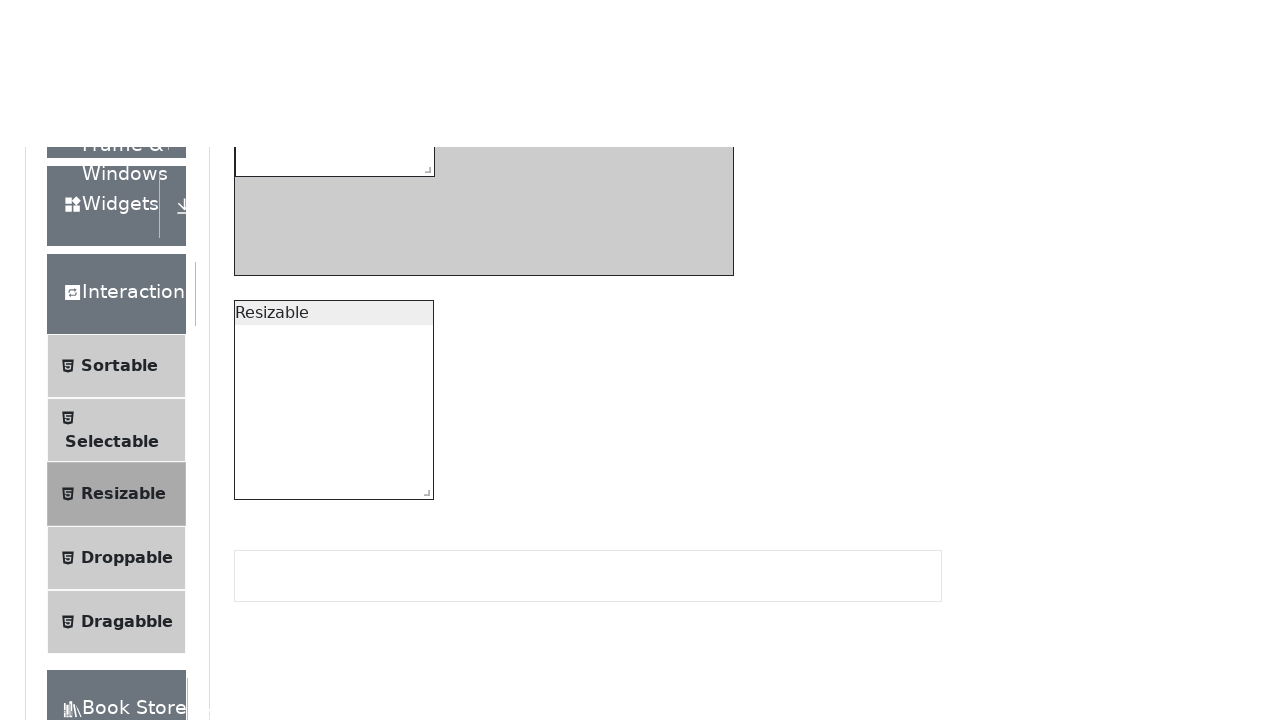

Released mouse button to complete resize operation at (523, 809)
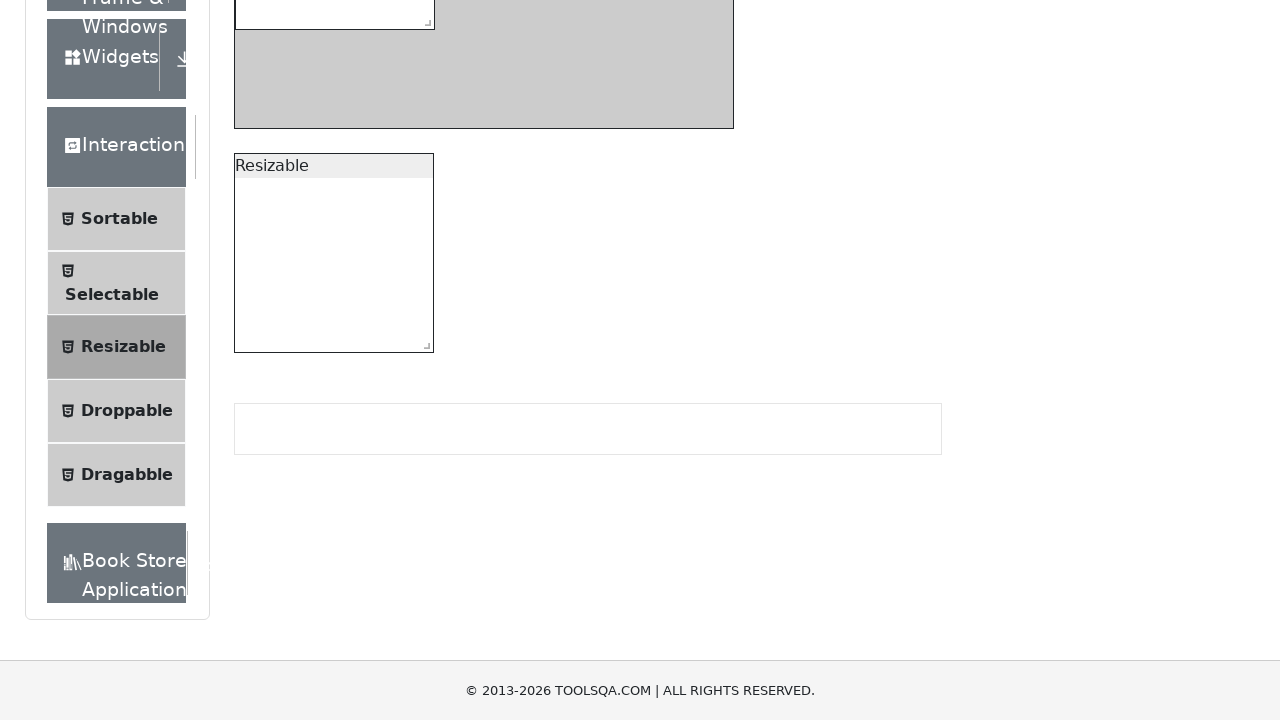

Waited 500ms for resize animation to complete
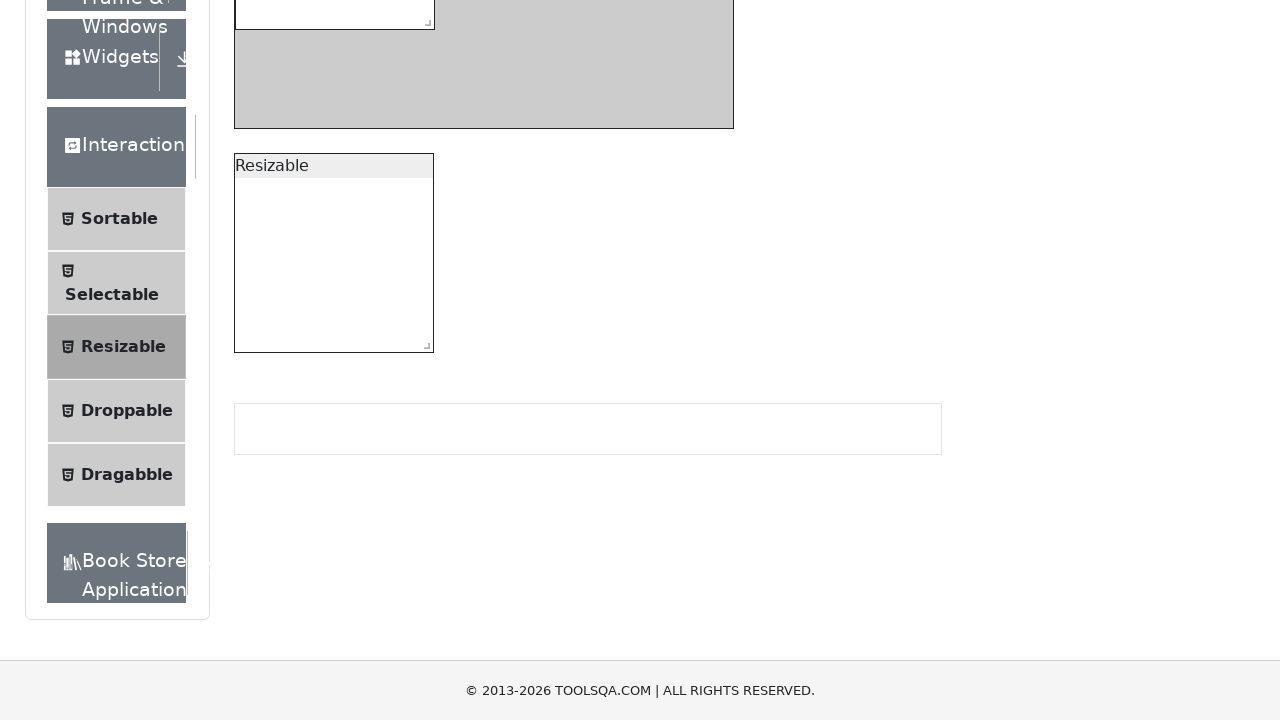

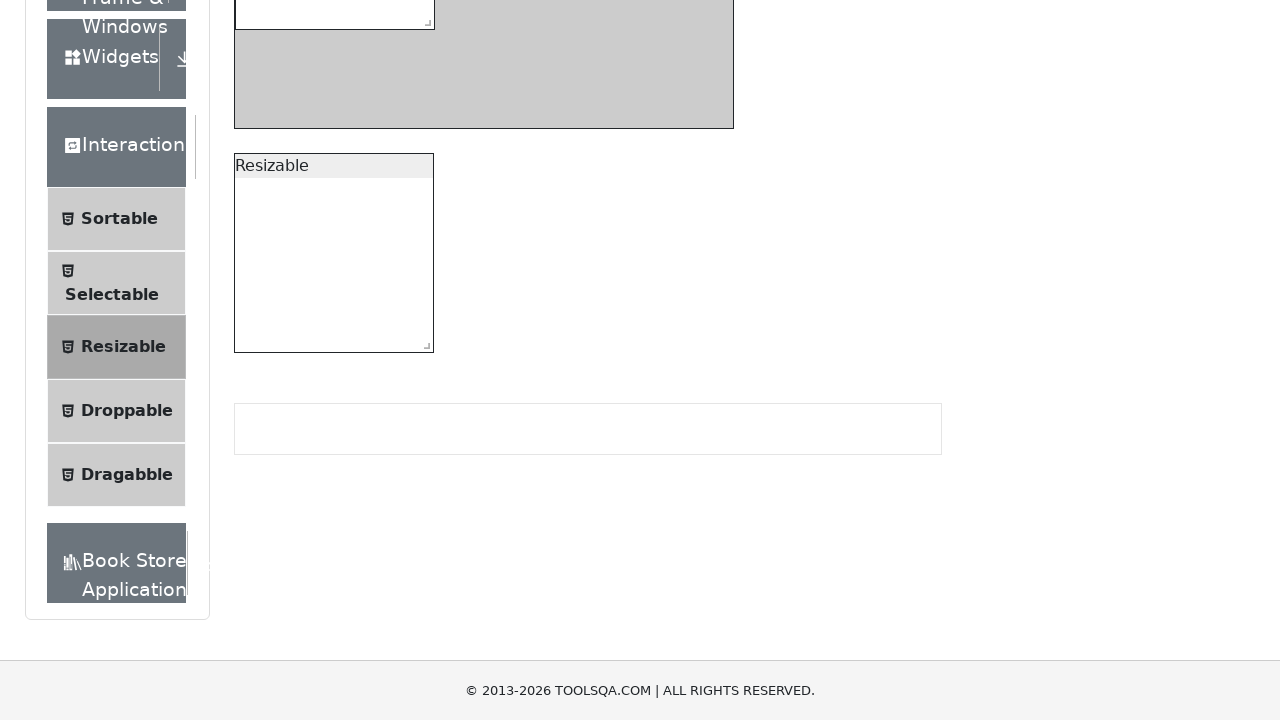